Creates default todo items, marks all as completed, then unchecks to clear the complete state of all items.

Starting URL: https://example.cypress.io/todo#/

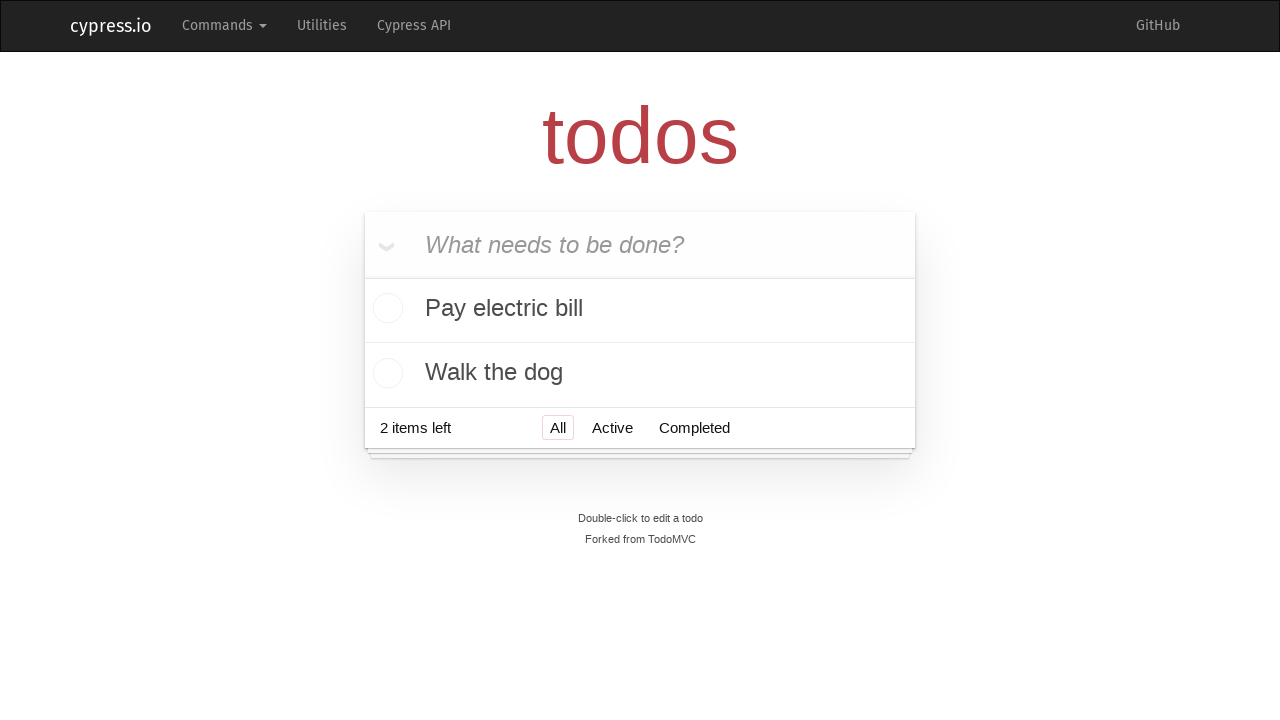

Located the 'What needs to be done?' input field
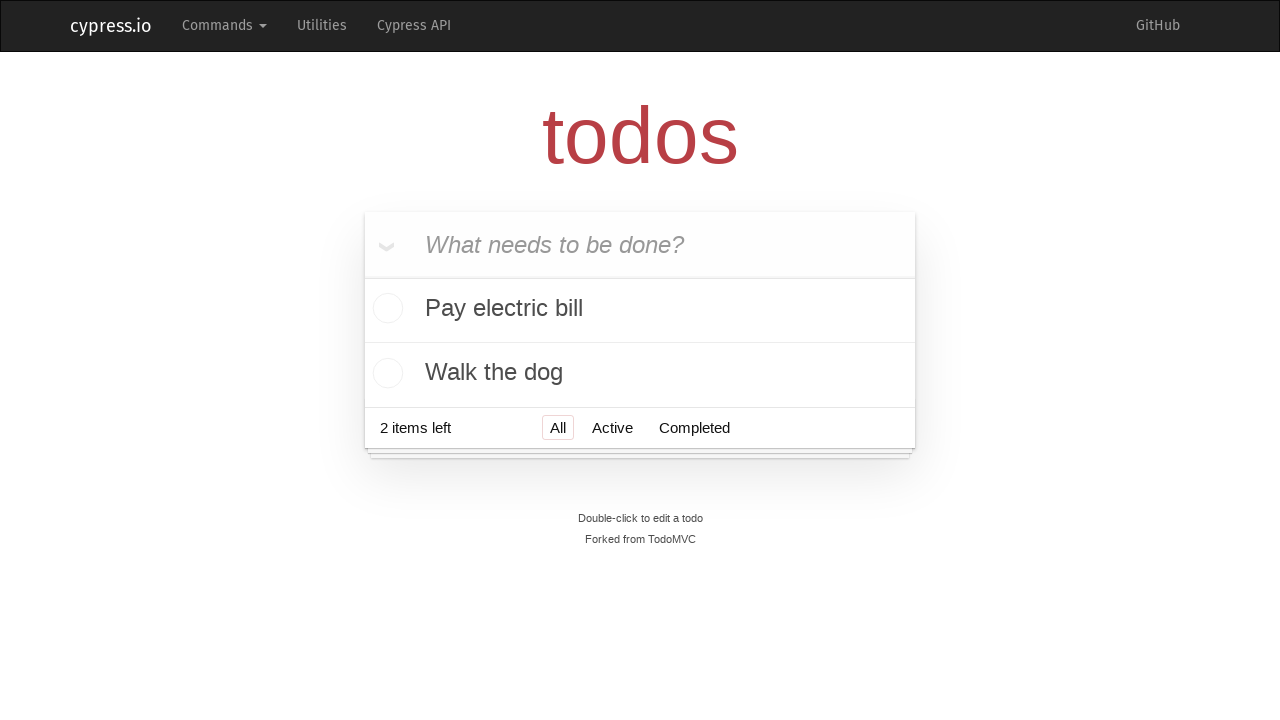

Filled first todo item 'buy some cheese' on internal:attr=[placeholder="What needs to be done?"i]
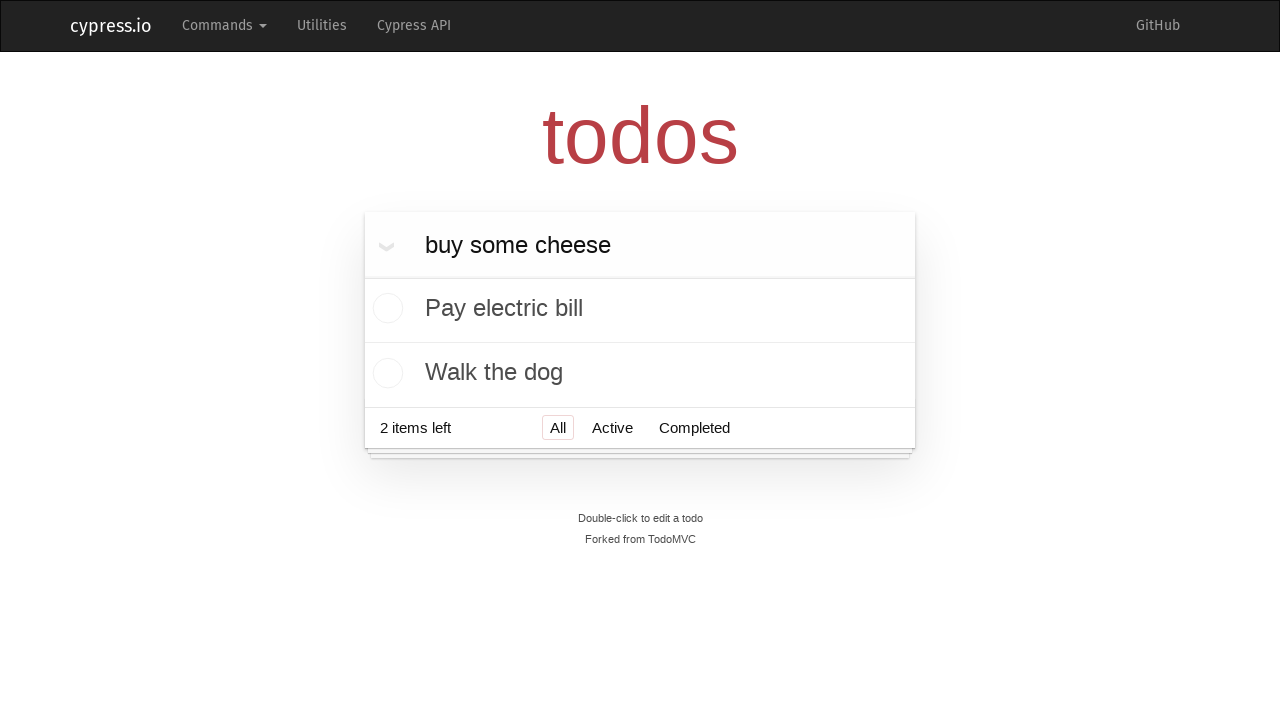

Pressed Enter to add first todo item on internal:attr=[placeholder="What needs to be done?"i]
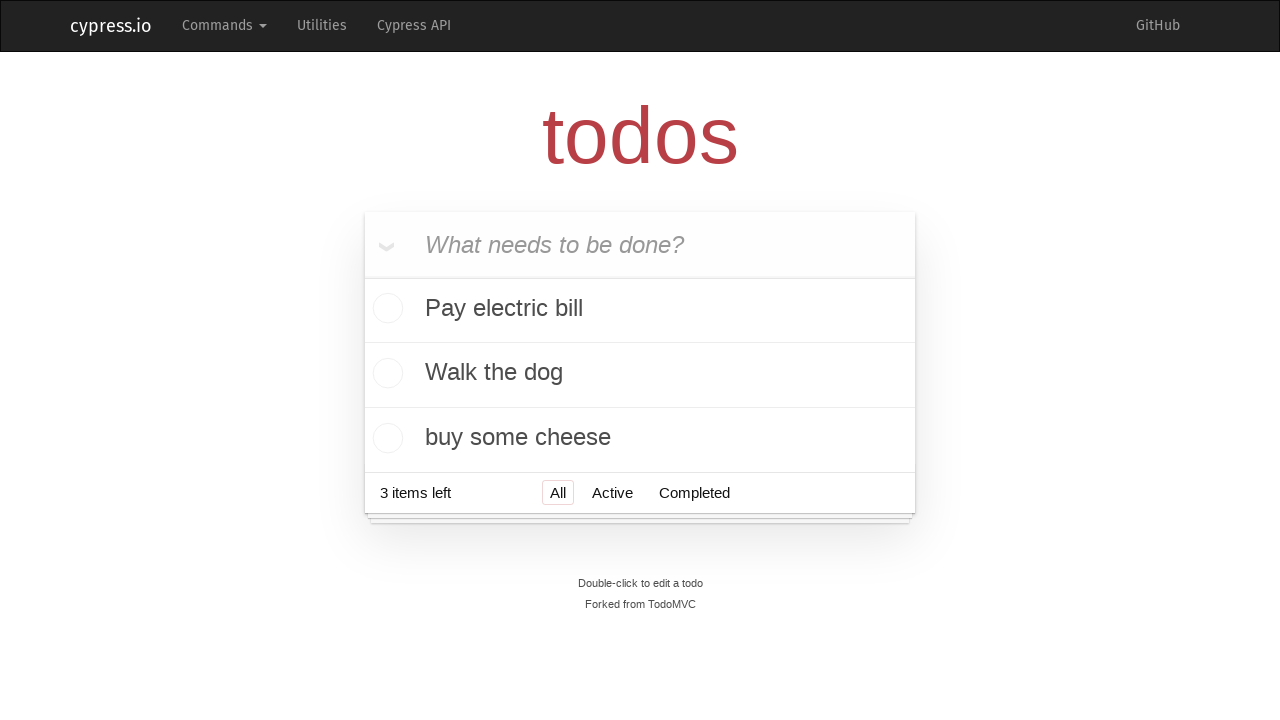

Filled second todo item 'feed the cat' on internal:attr=[placeholder="What needs to be done?"i]
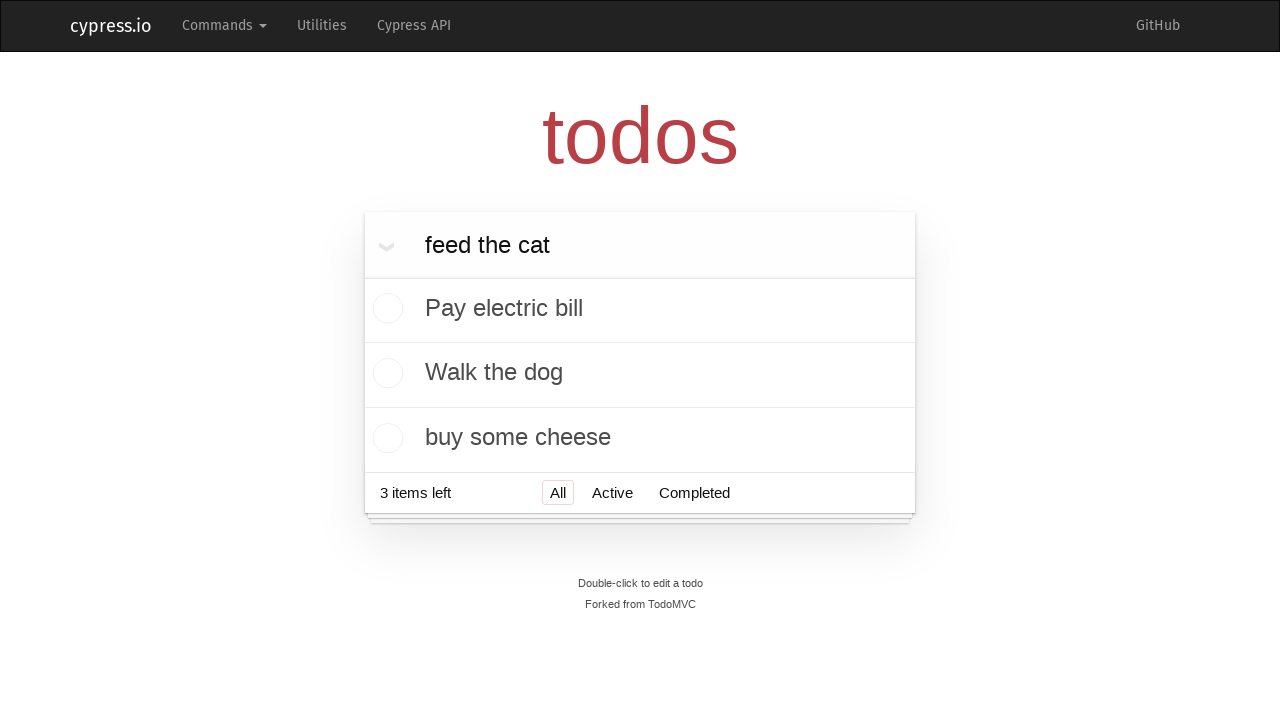

Pressed Enter to add second todo item on internal:attr=[placeholder="What needs to be done?"i]
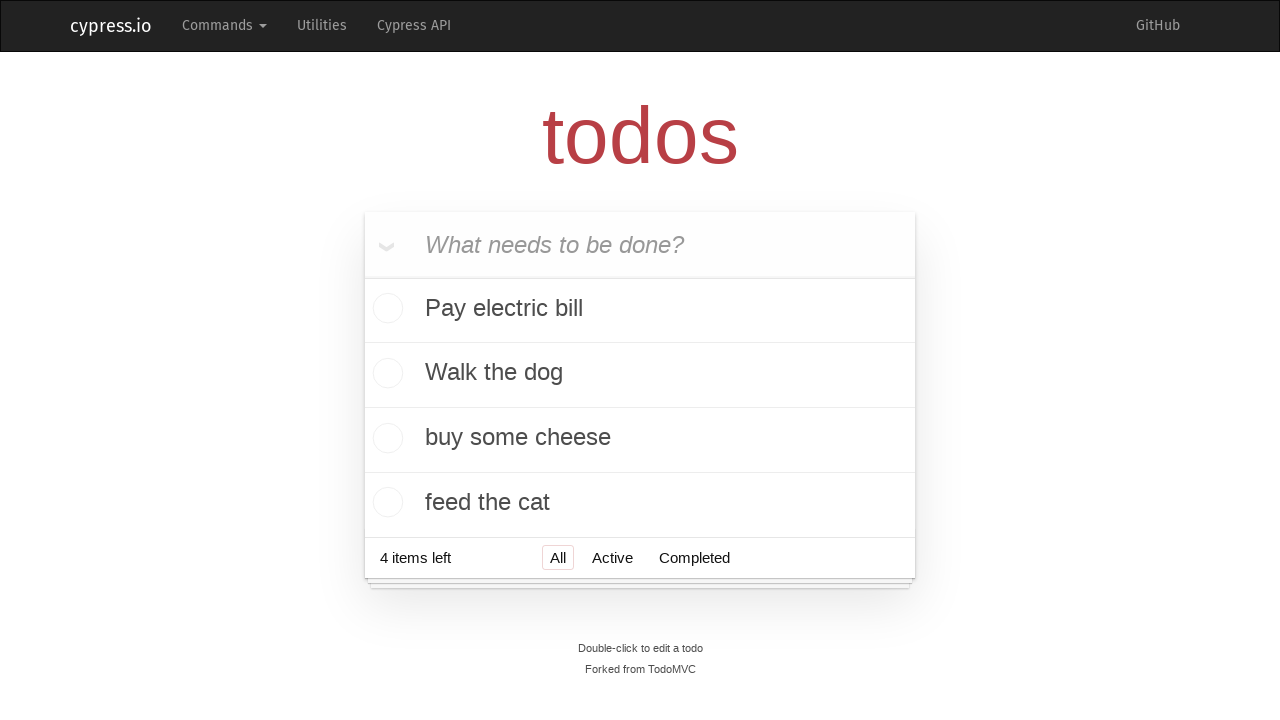

Filled third todo item 'book a doctors appointment' on internal:attr=[placeholder="What needs to be done?"i]
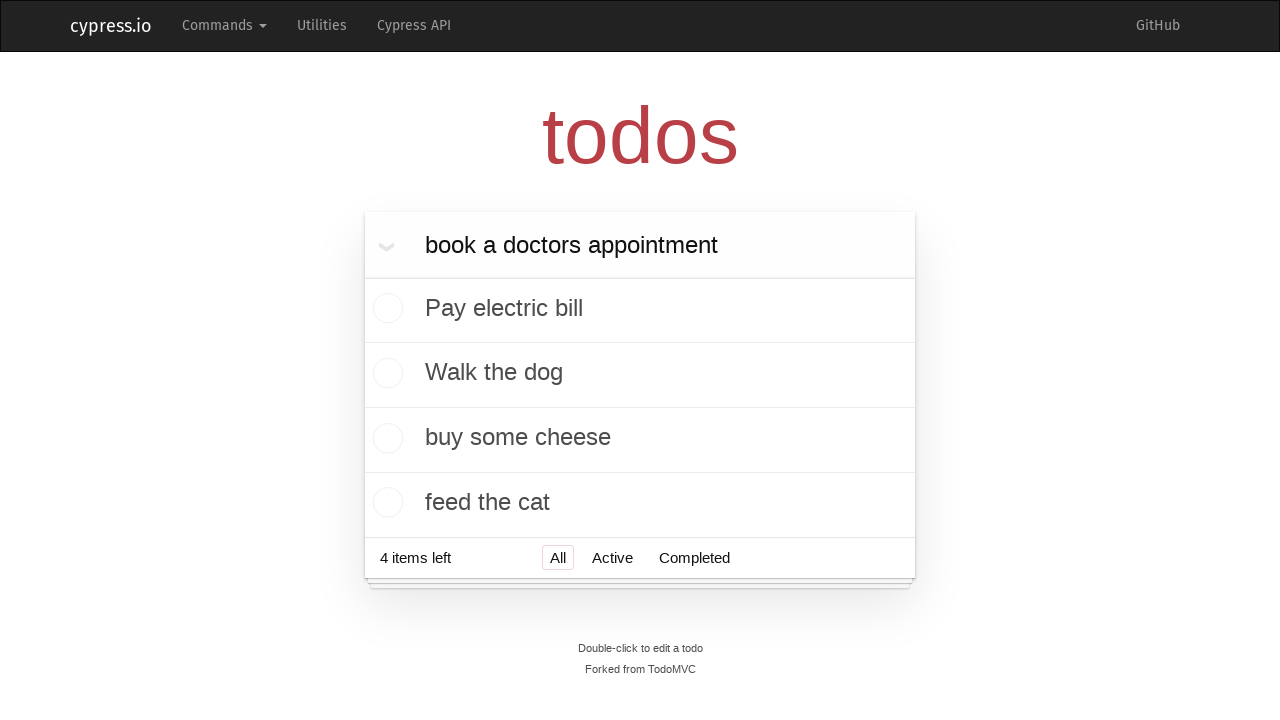

Pressed Enter to add third todo item on internal:attr=[placeholder="What needs to be done?"i]
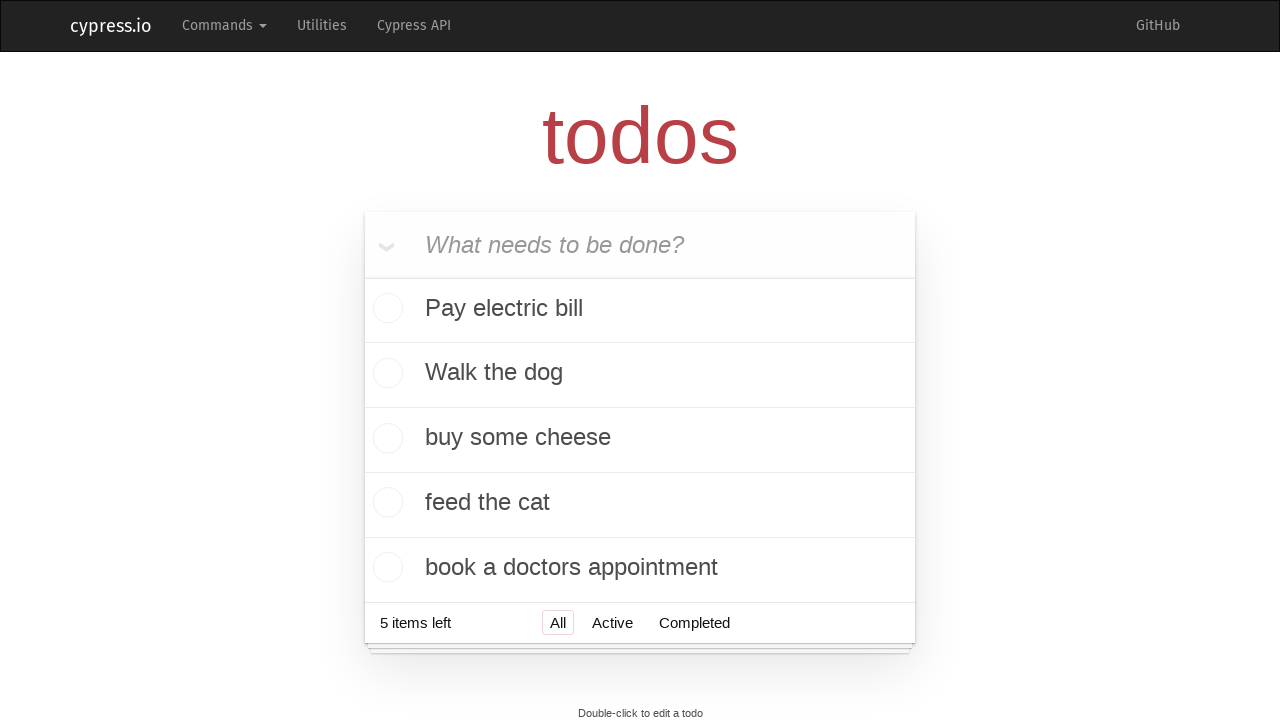

Located the 'Mark all as complete' toggle button
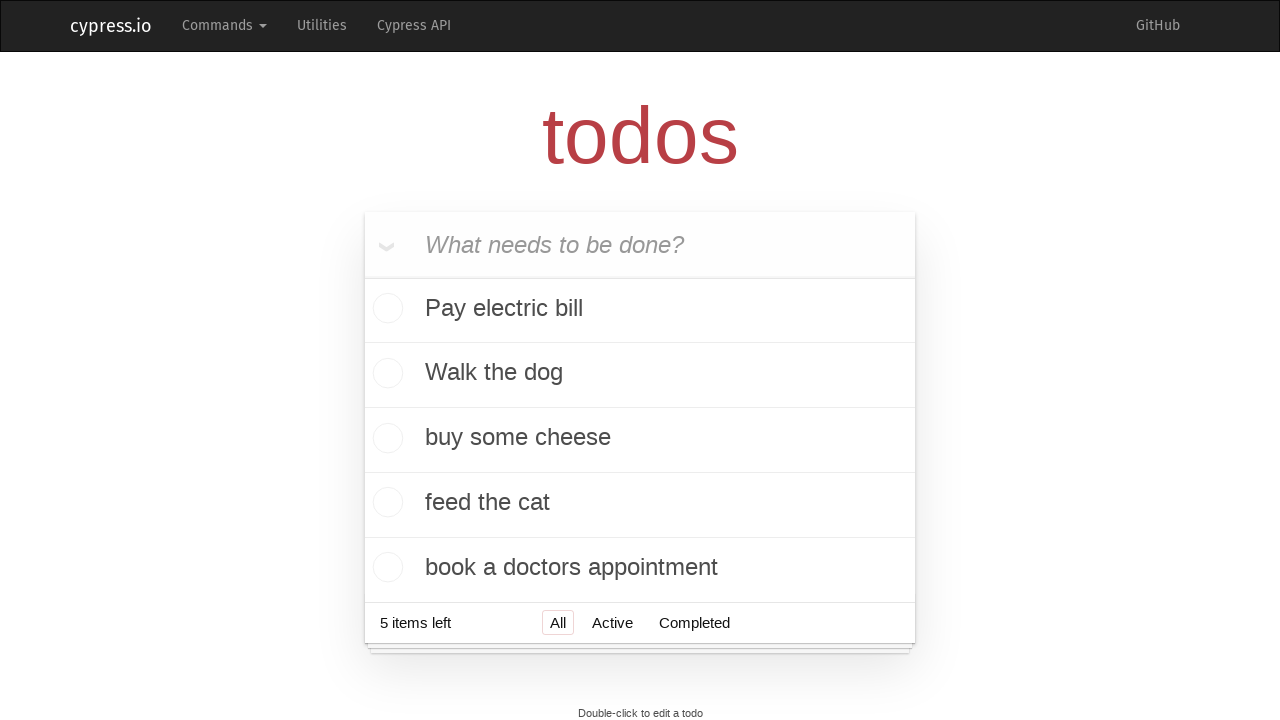

Checked all todo items as complete at (382, 244) on internal:text="Mark all as complete"i
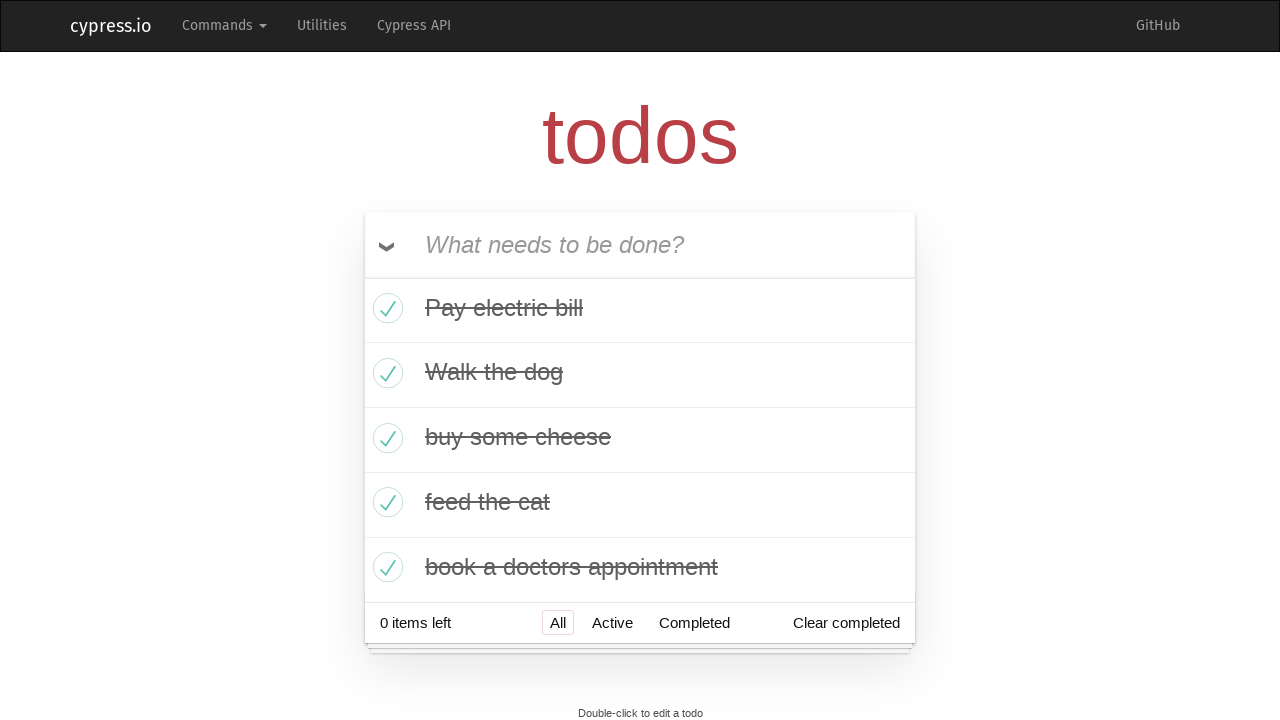

Unchecked all todo items to clear the complete state at (382, 244) on internal:text="Mark all as complete"i
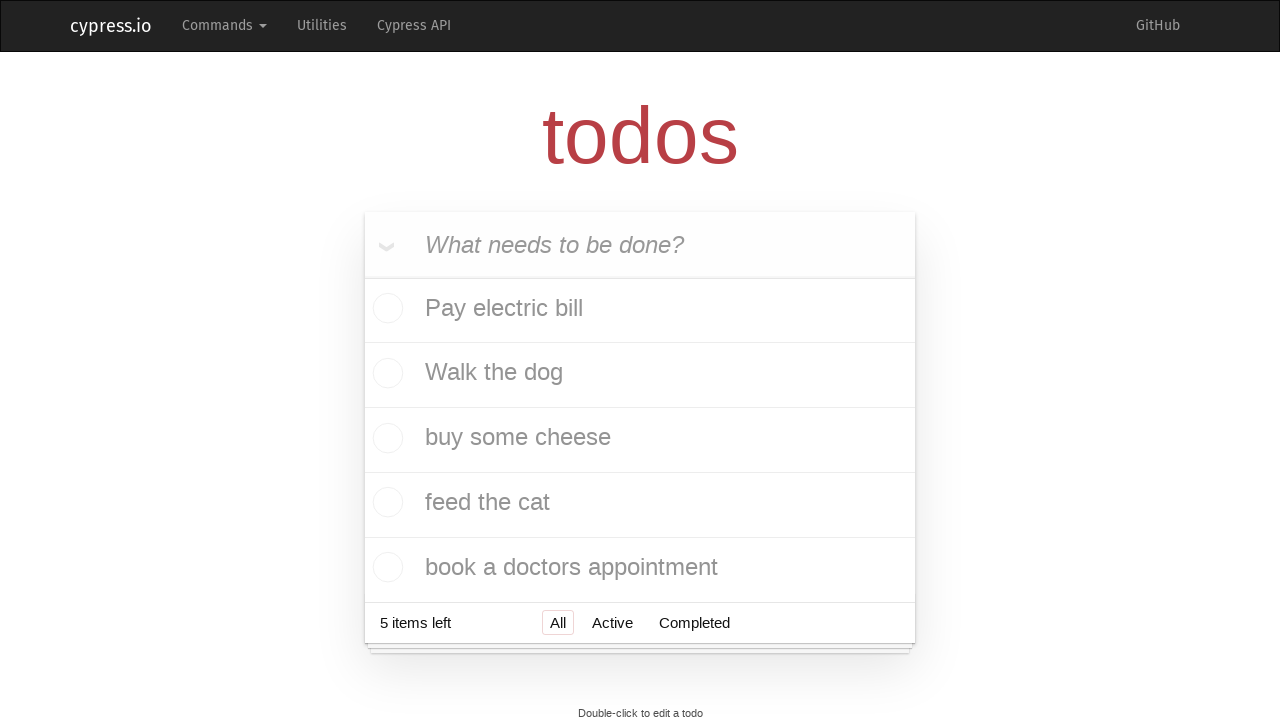

Waited 500ms for state change to complete
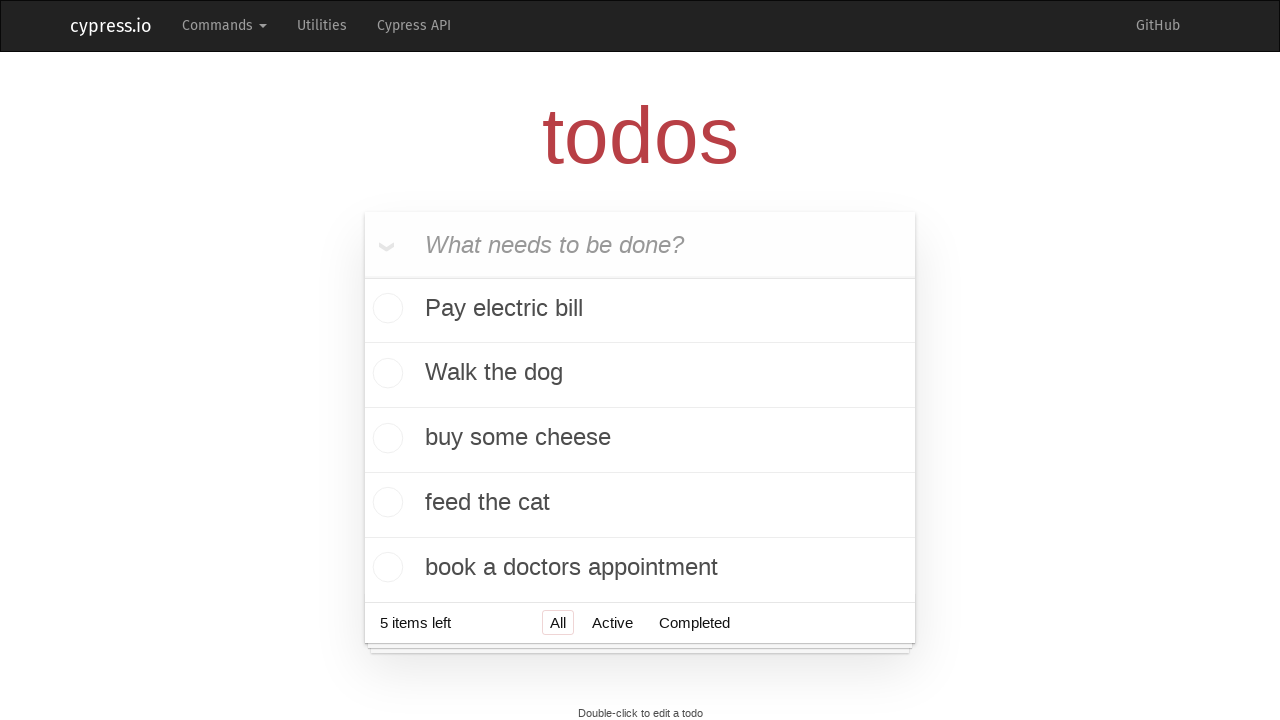

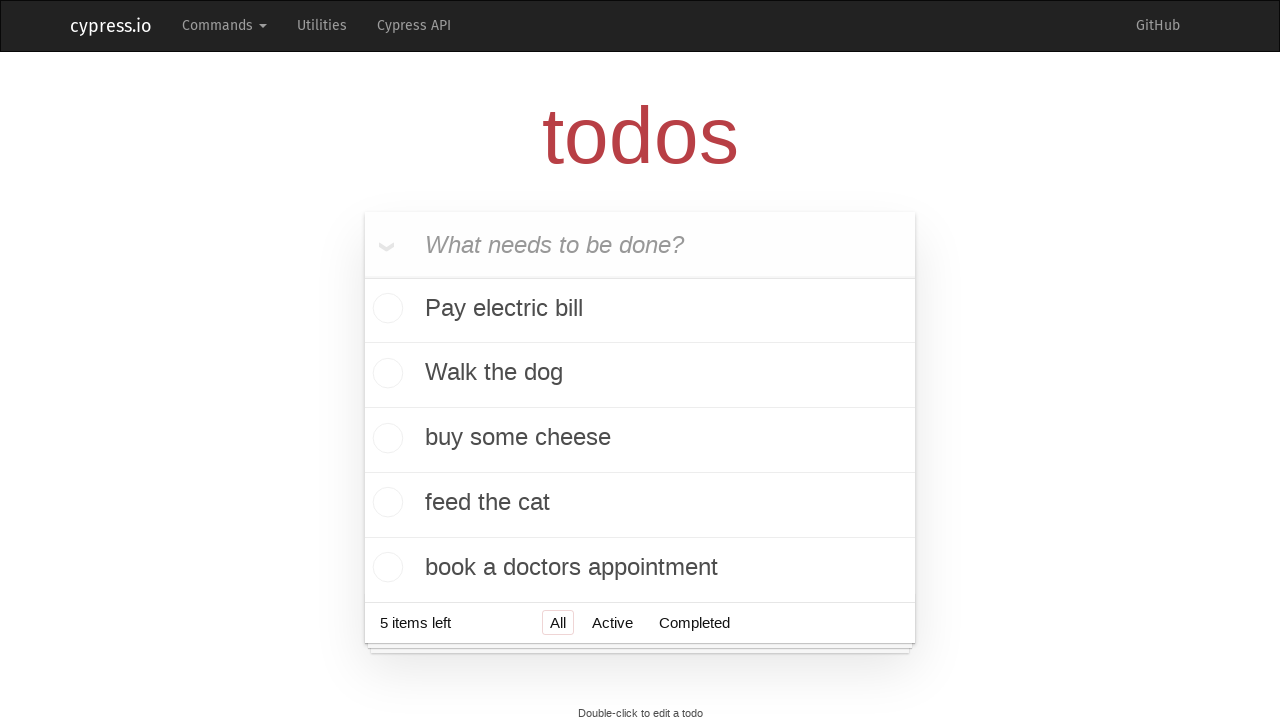